Tests opting out of A/B tests by adding a cookie after visiting the page, then refreshing to verify the heading changes to indicate opt-out status.

Starting URL: http://the-internet.herokuapp.com/abtest

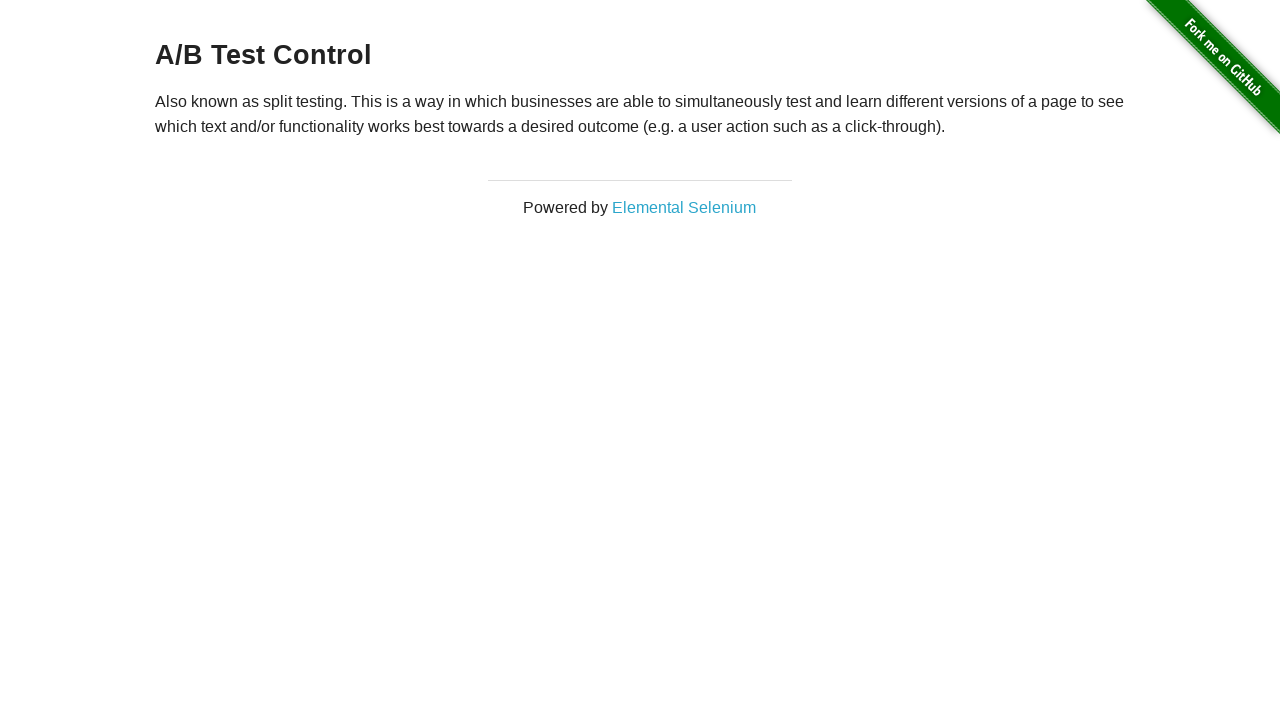

Located h3 heading element
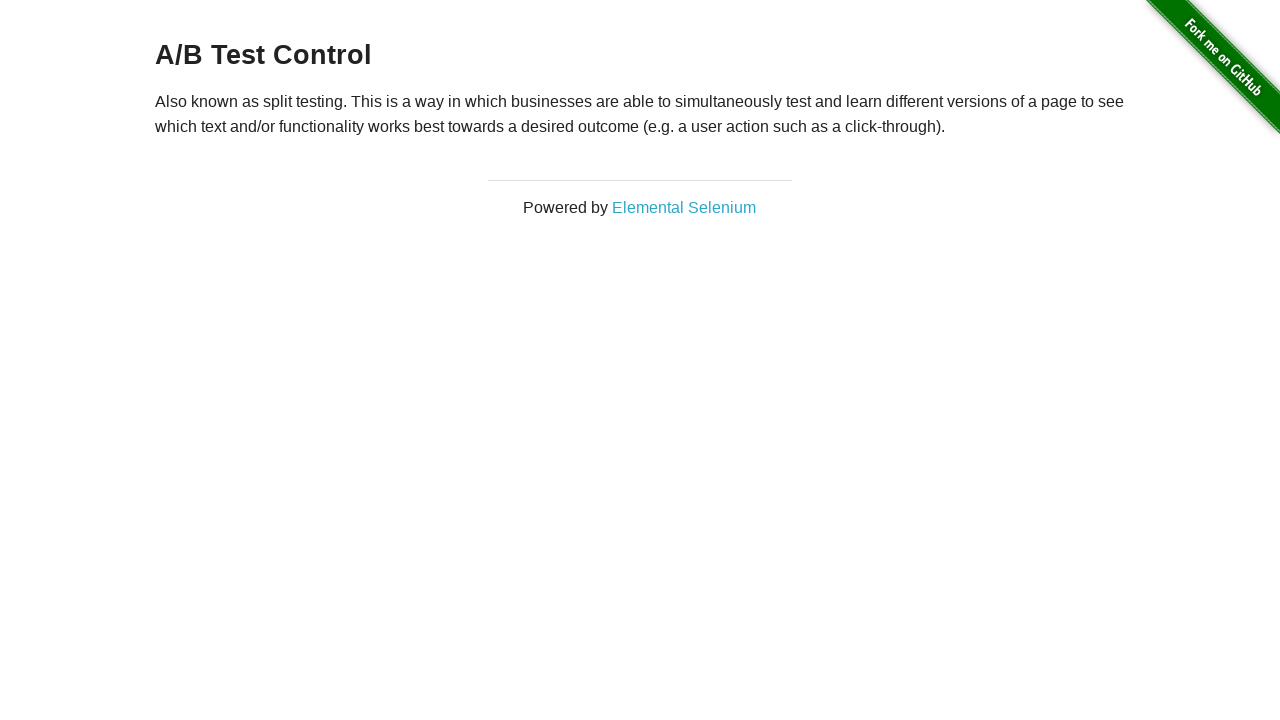

Waited for h3 heading to be visible on initial page load
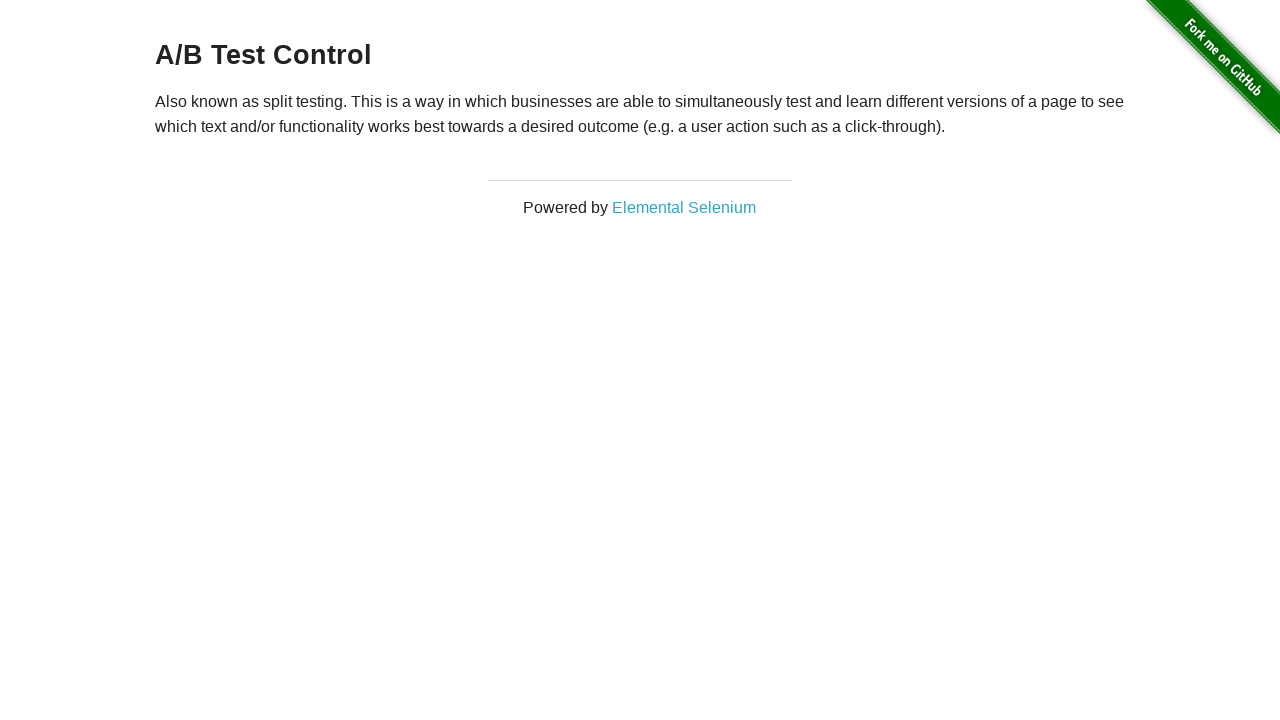

Added optimizelyOptOut cookie with value 'true' to opt out of A/B testing
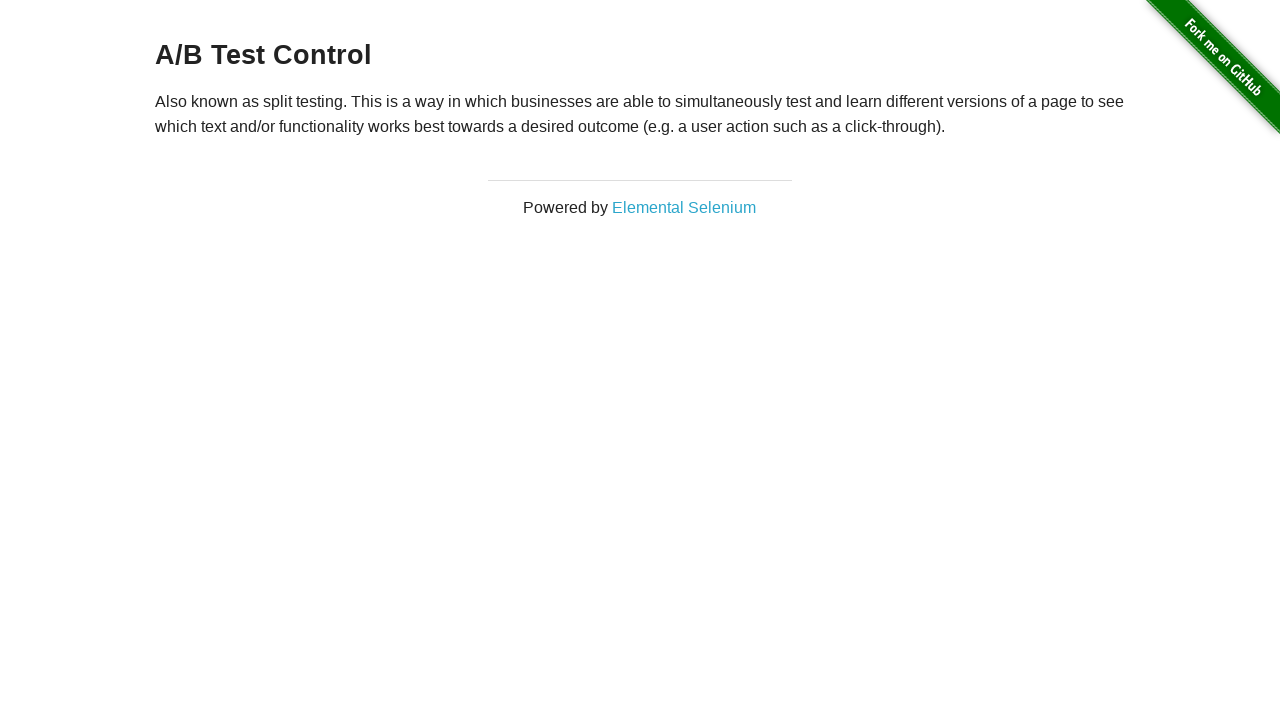

Reloaded page to apply opt-out cookie
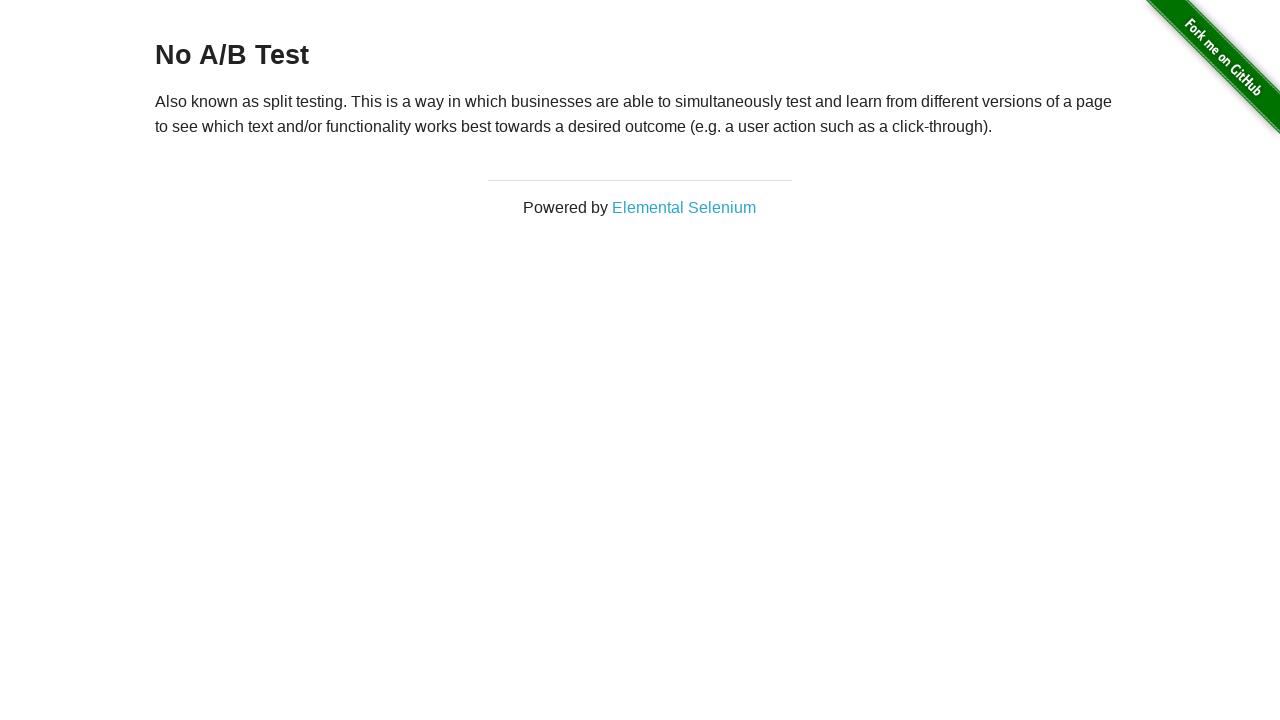

Waited for h3 heading to reload and display opt-out status
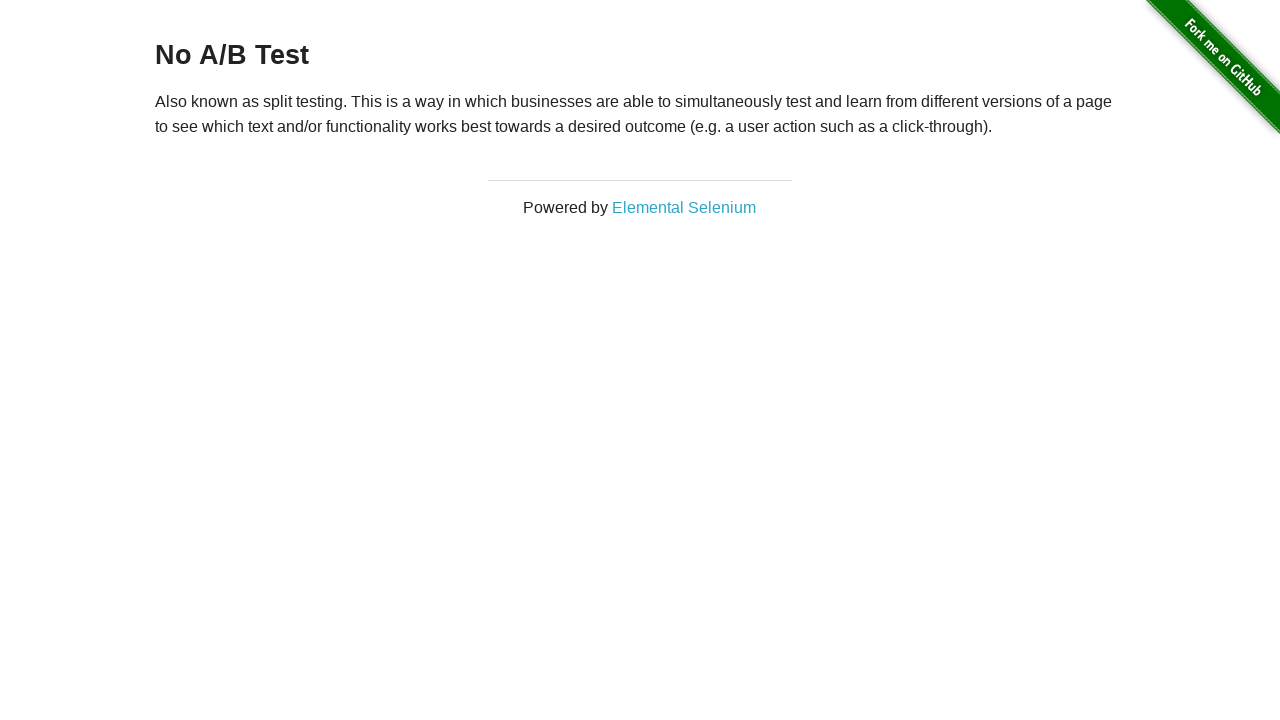

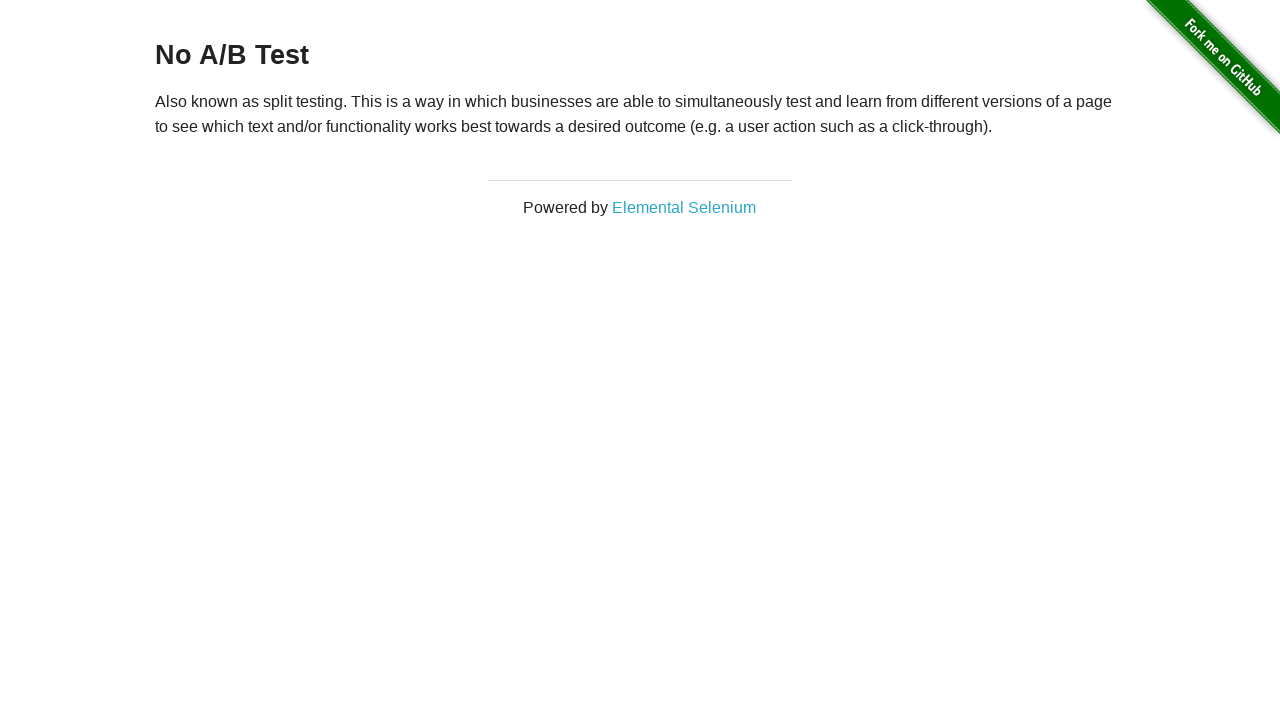